Automates a math puzzle form by reading a formula and value from the page, calculating the result using ln(abs(12*sin(x))), filling in the answer, selecting a checkbox and radio button, and submitting the form.

Starting URL: http://suninjuly.github.io/get_attribute.html

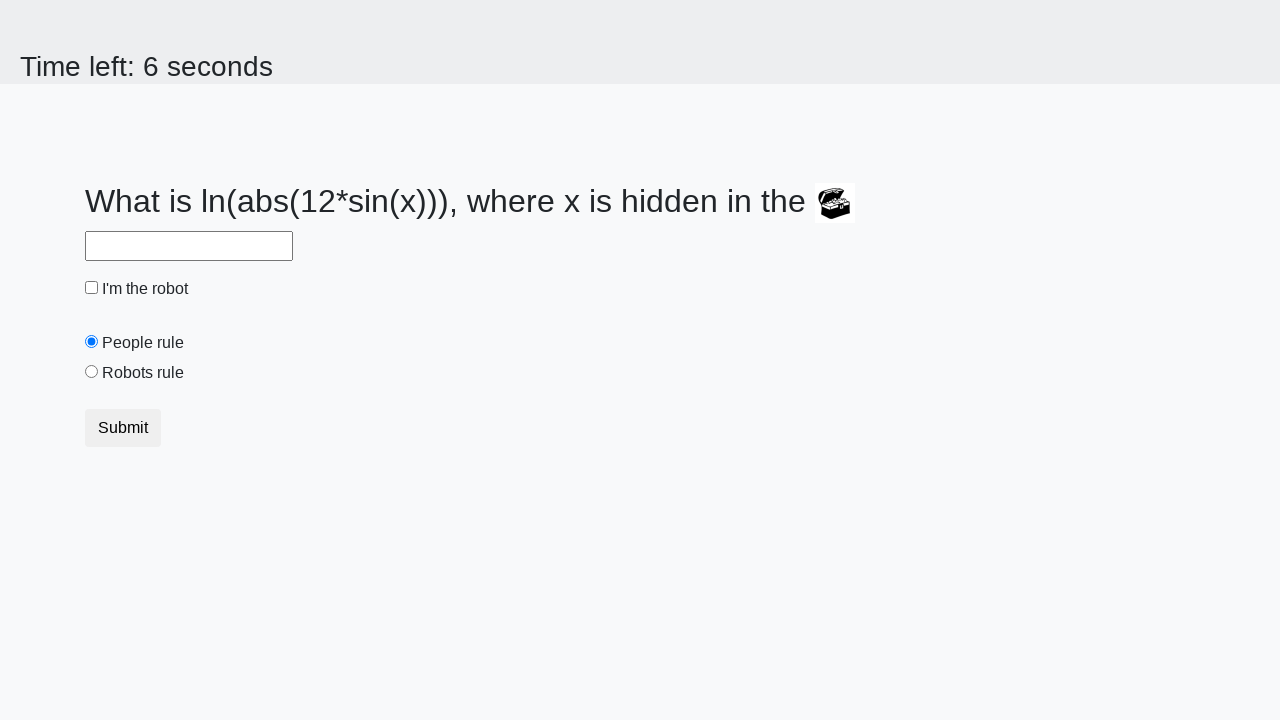

Read formula text from page
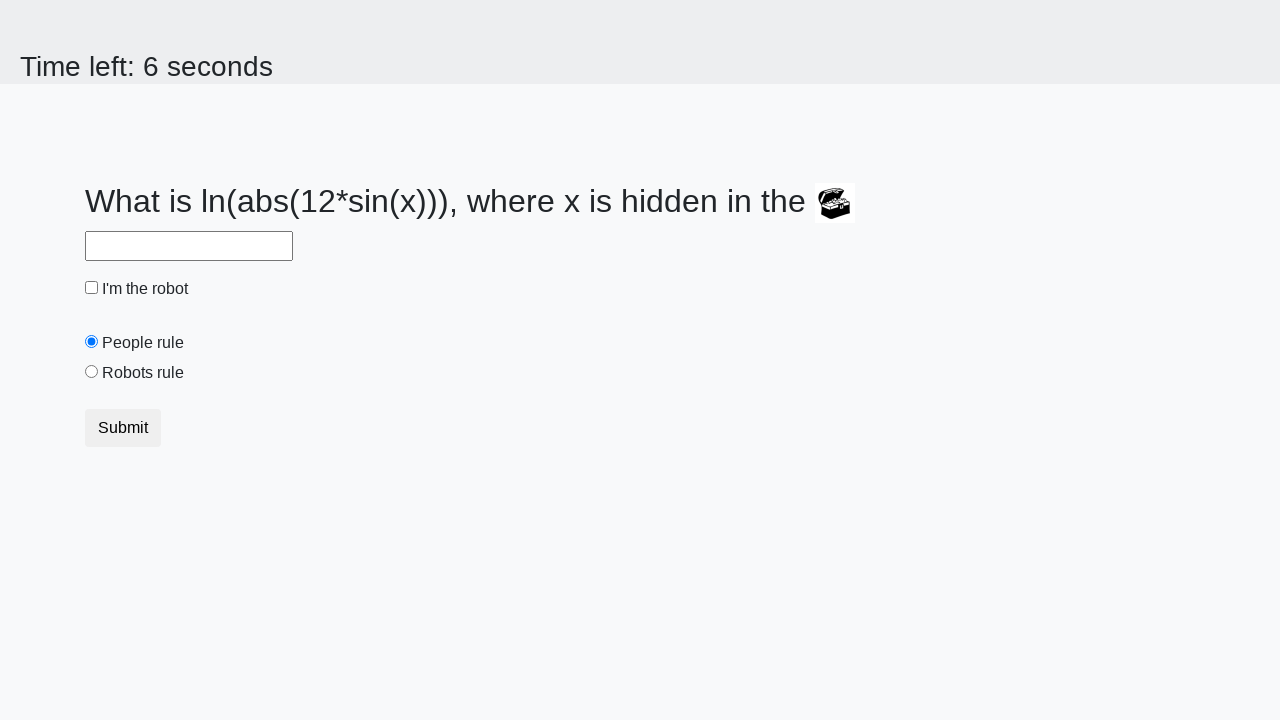

Retrieved 'valuex' attribute from treasure element
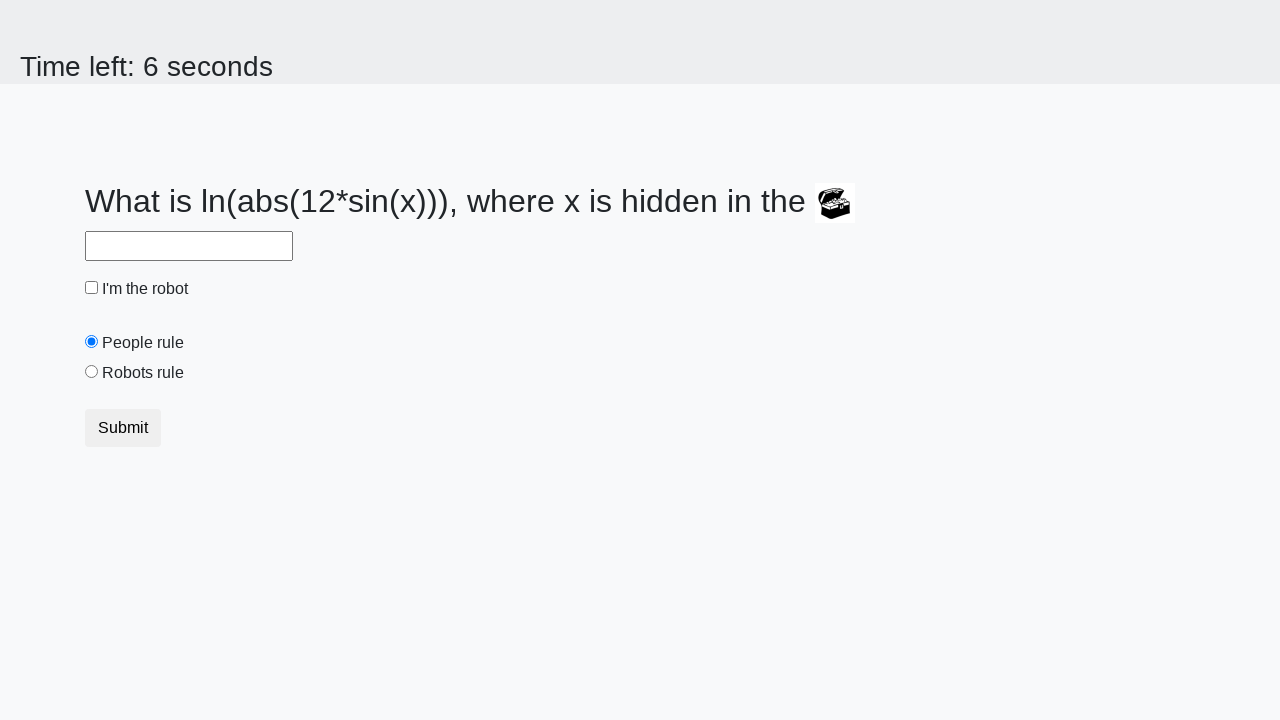

Calculated result using formula ln(abs(12*sin(807.0))) = 1.516142881559993
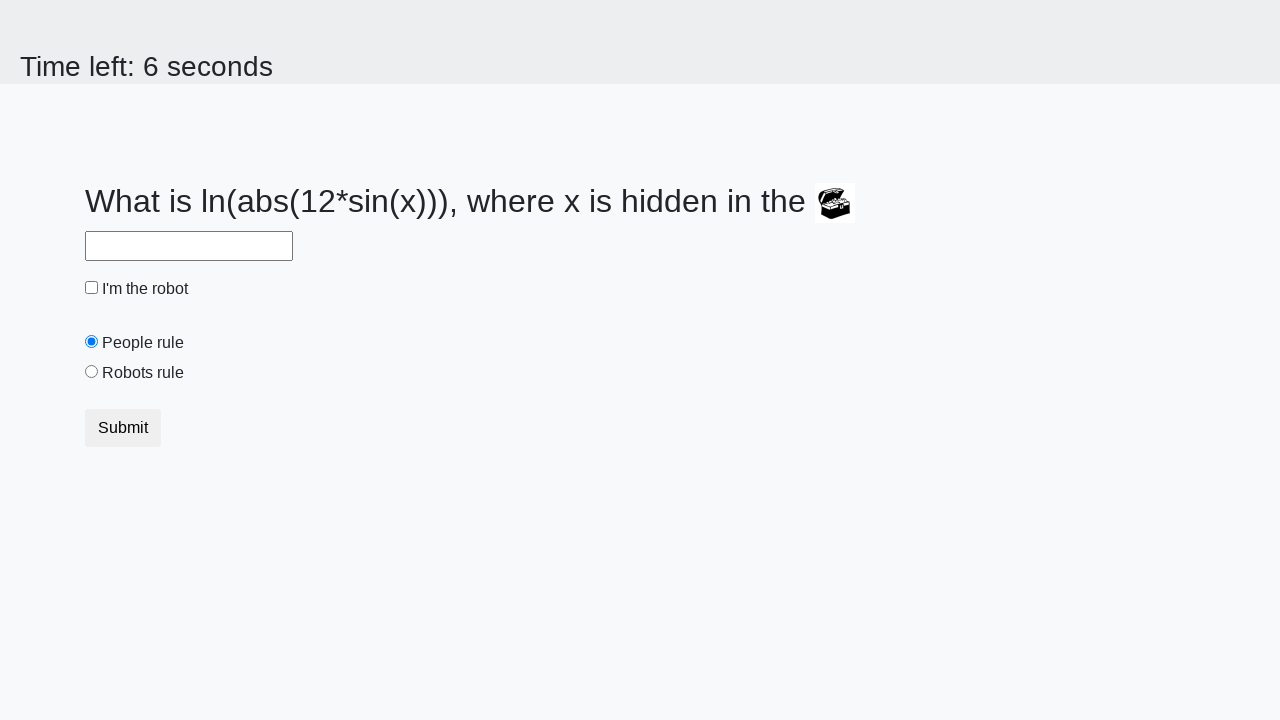

Filled answer field with calculated result: 1.516142881559993 on #answer
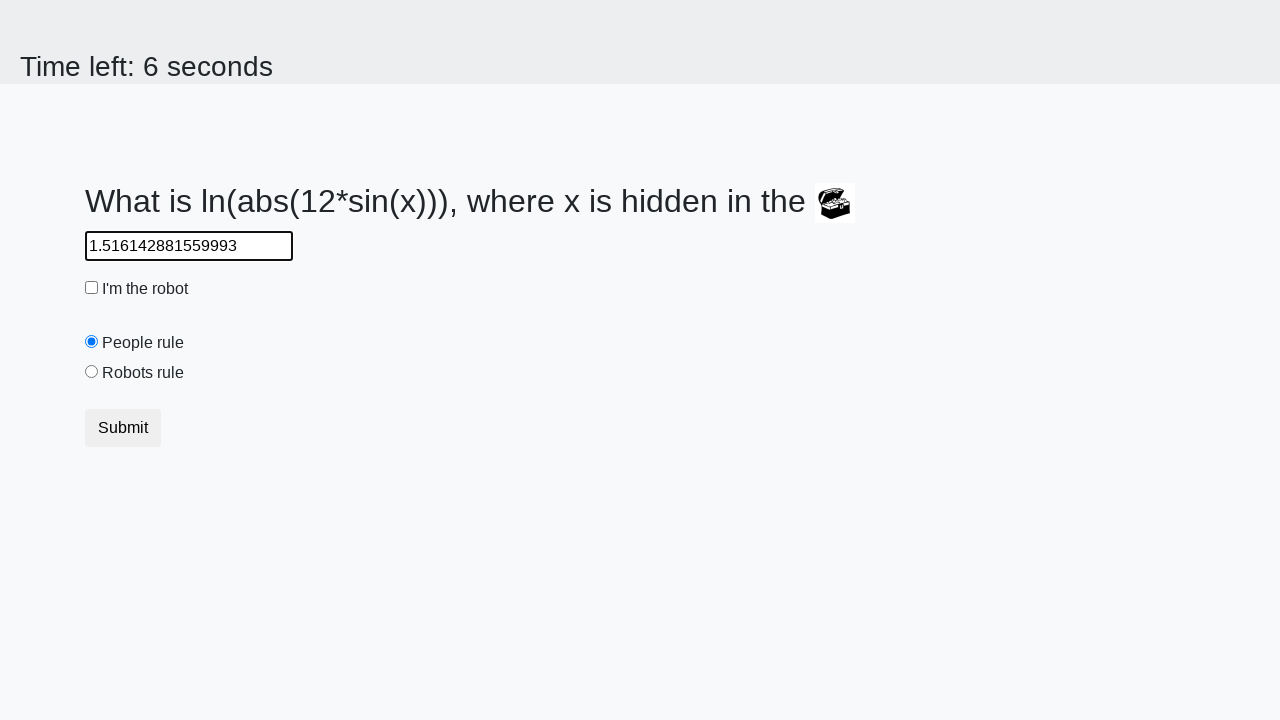

Clicked robot checkbox at (92, 288) on #robotCheckbox
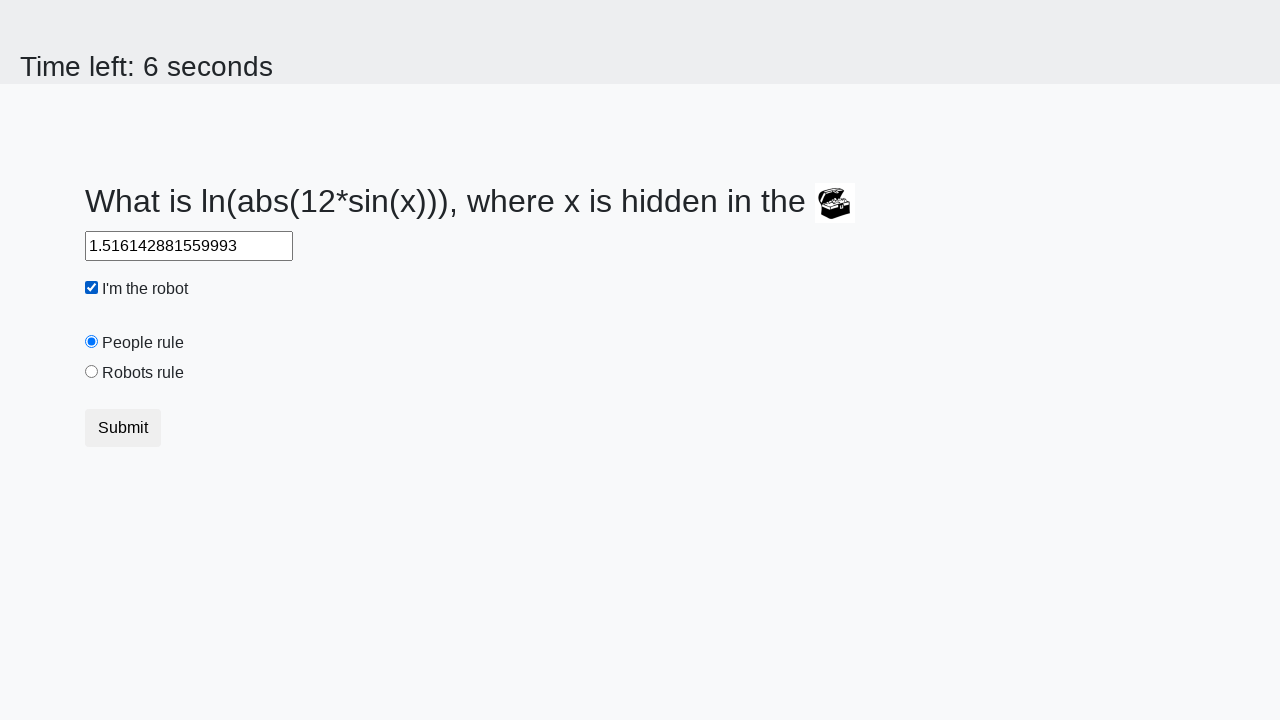

Clicked 'robots rule' radio button at (92, 372) on #robotsRule
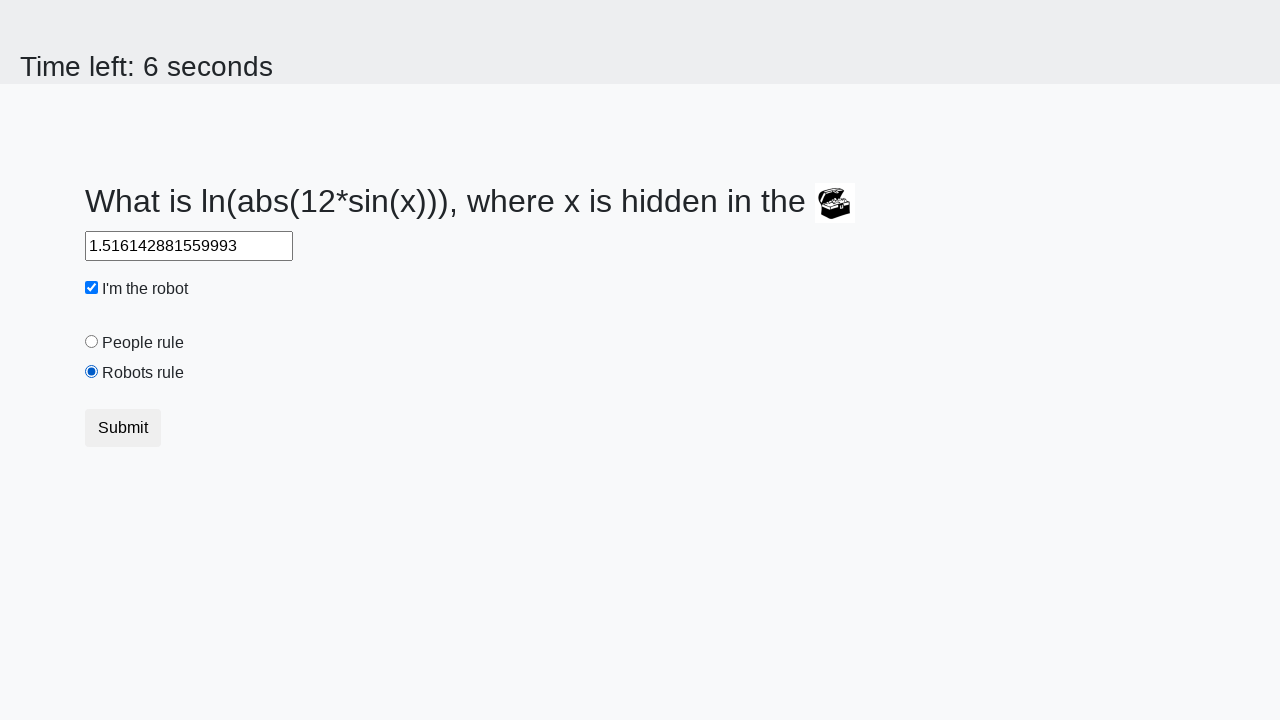

Clicked submit button at (123, 428) on button.btn
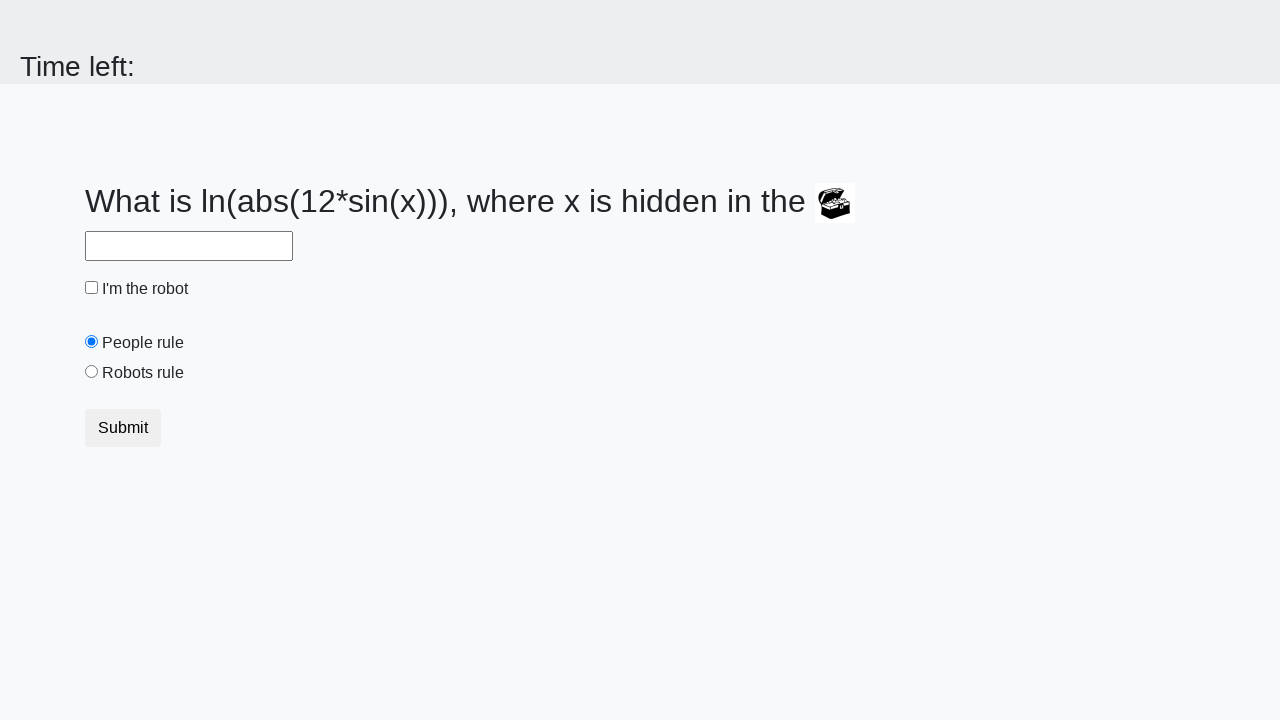

Waited 2 seconds for form submission response
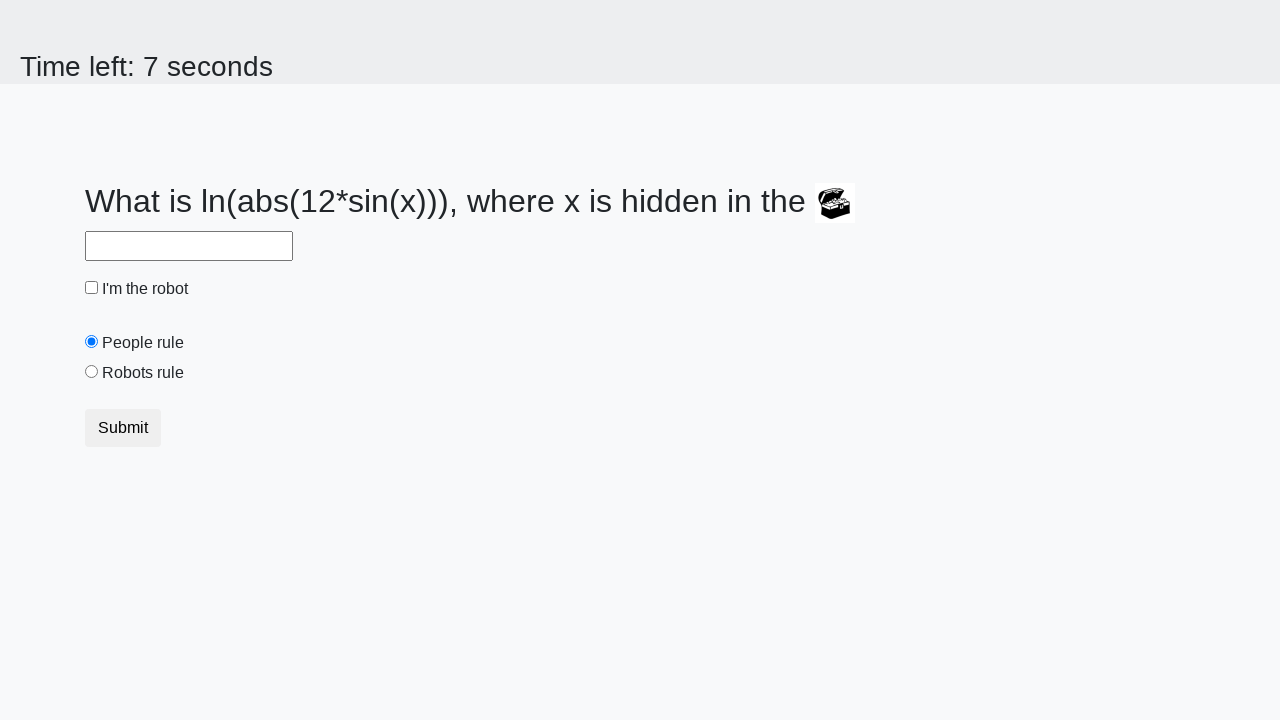

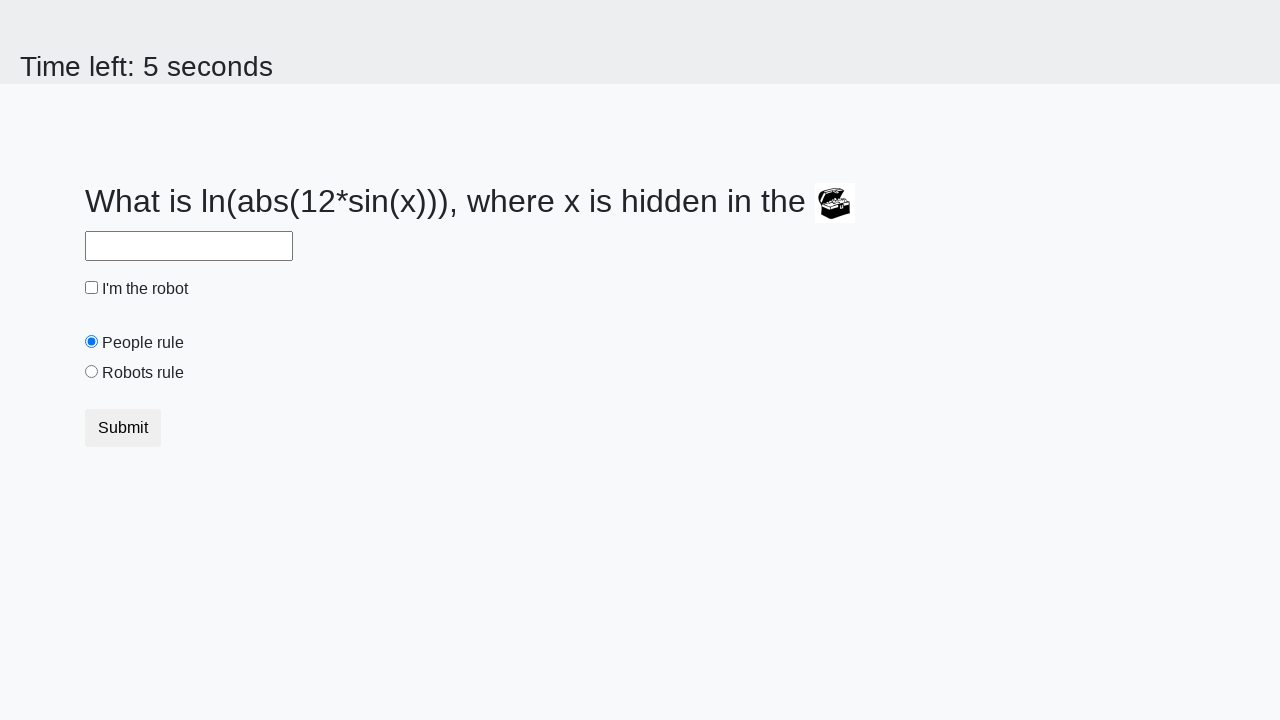